Opens the OrangeHRM demo application homepage and verifies that the page title contains "Orange"

Starting URL: https://opensource-demo.orangehrmlive.com/

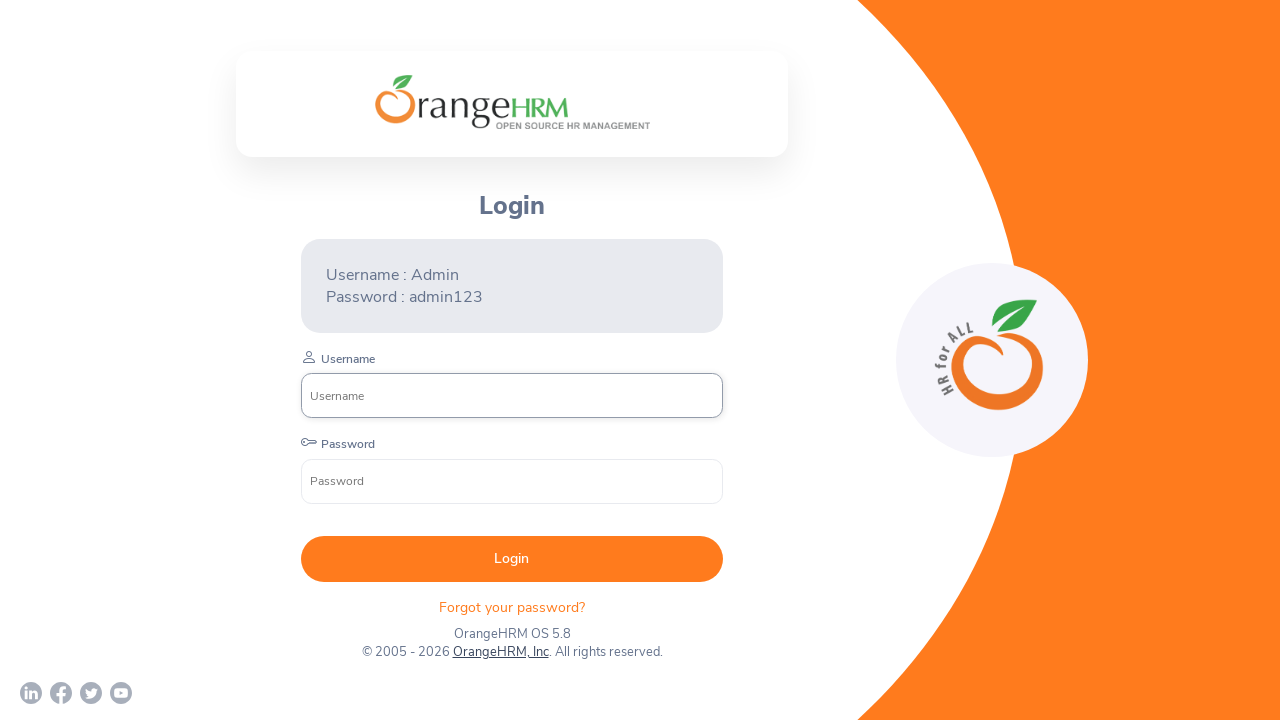

Waited for page to load (domcontentloaded state)
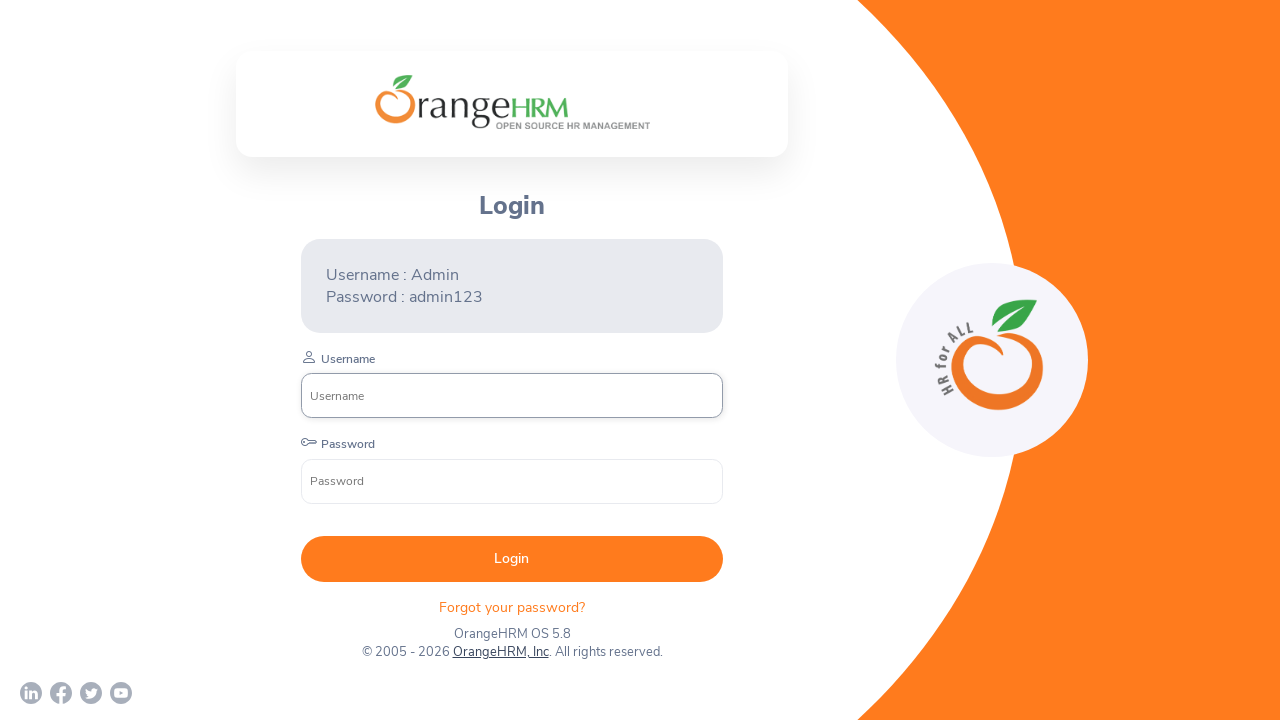

Retrieved page title: 'OrangeHRM'
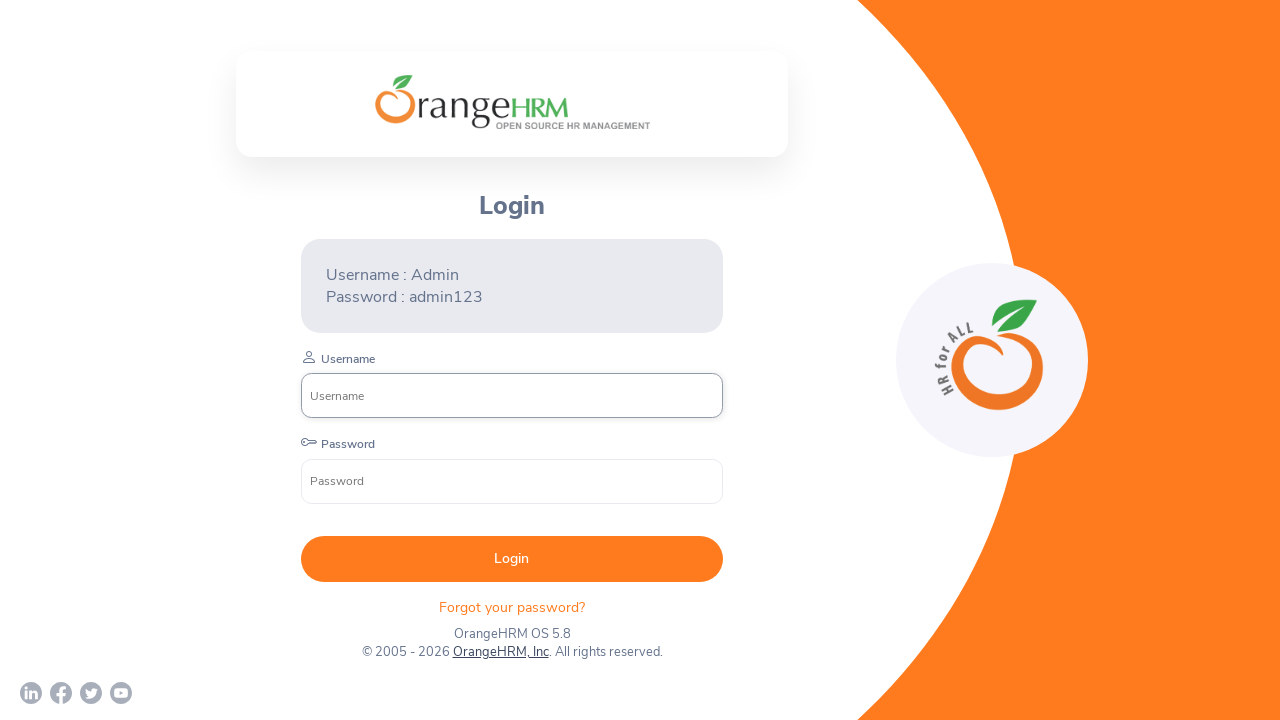

Verified that page title contains 'Orange'
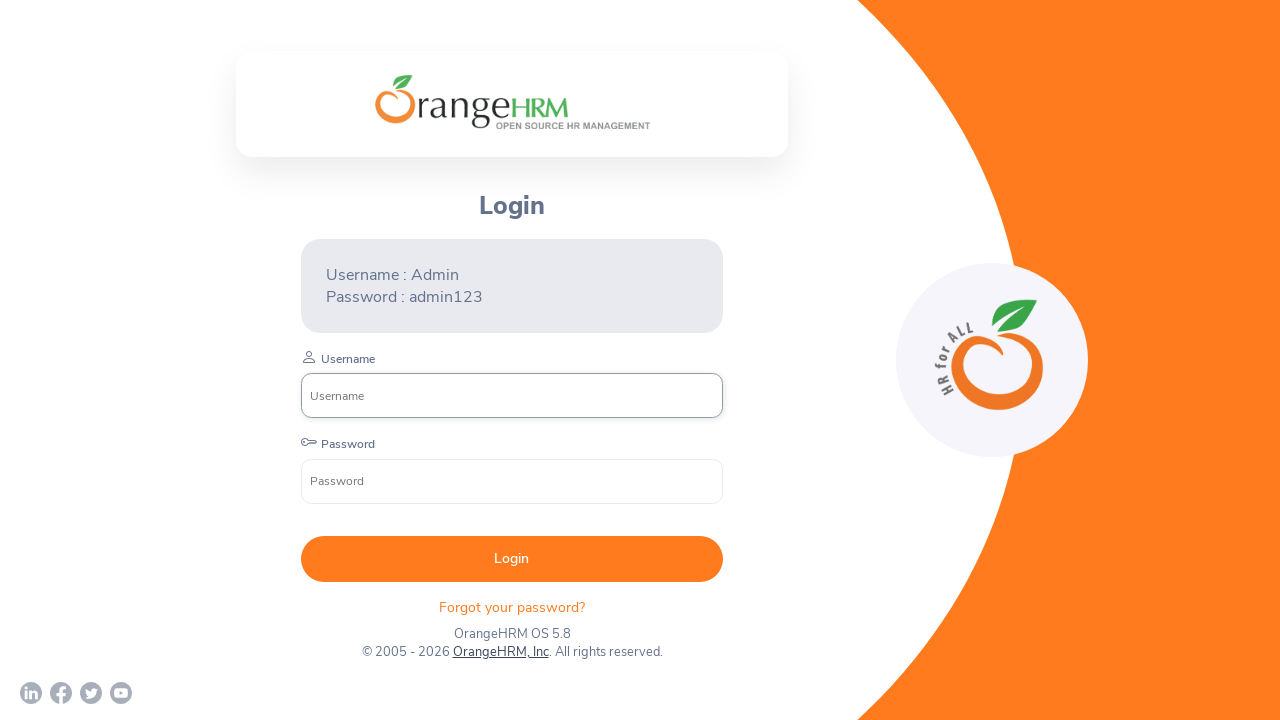

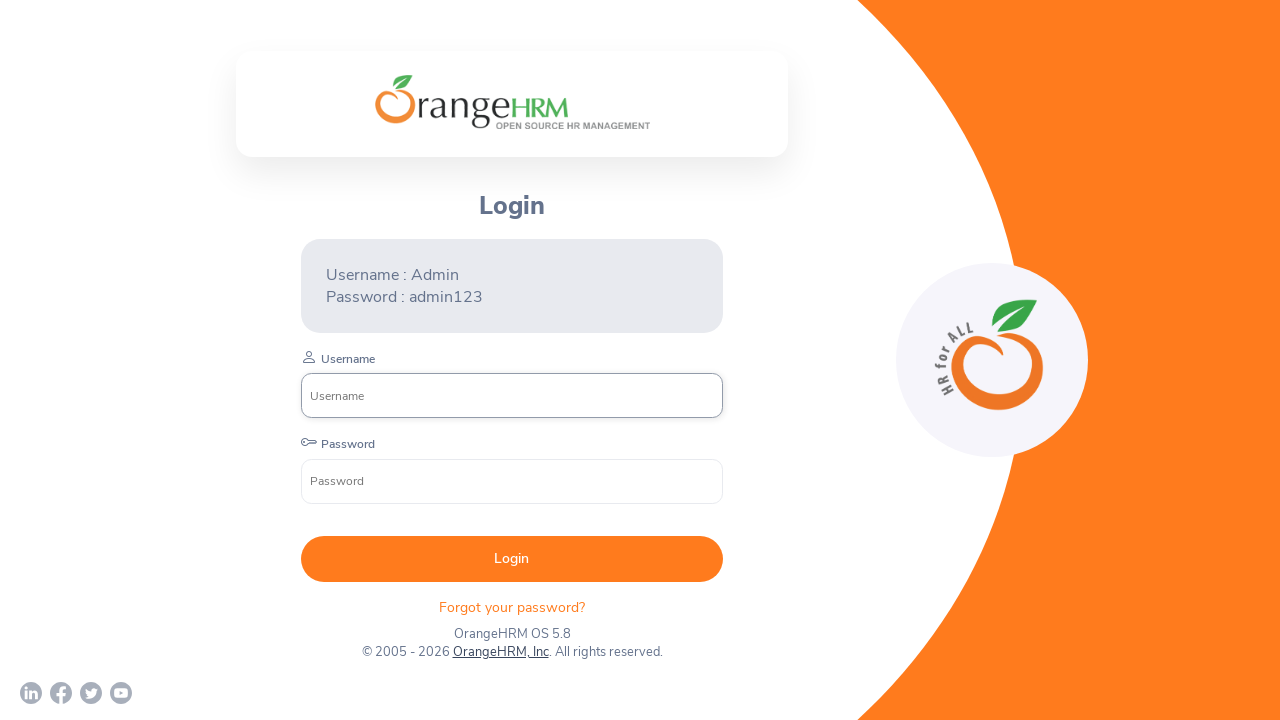